Tests Prompt Alert functionality by clicking the Prompt Alert button, entering a custom message, and accepting the prompt

Starting URL: https://v1.training-support.net/selenium/javascript-alerts

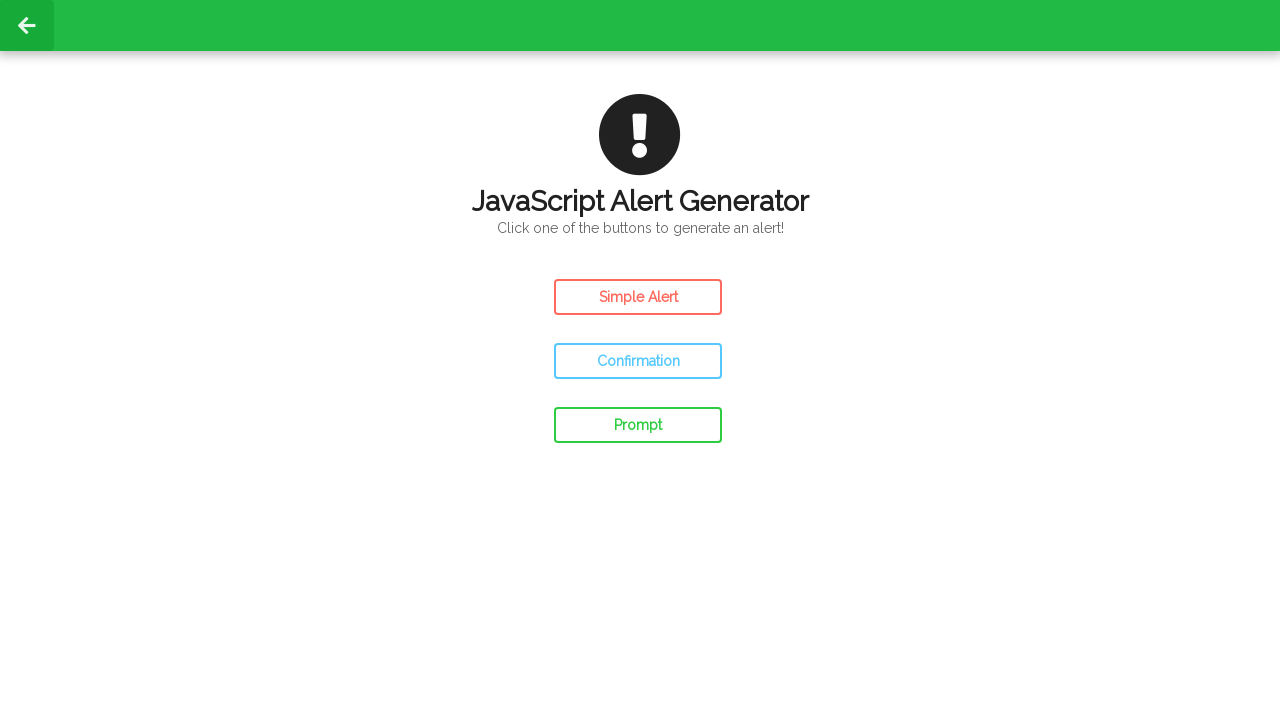

Set up dialog handler to accept prompt with custom message
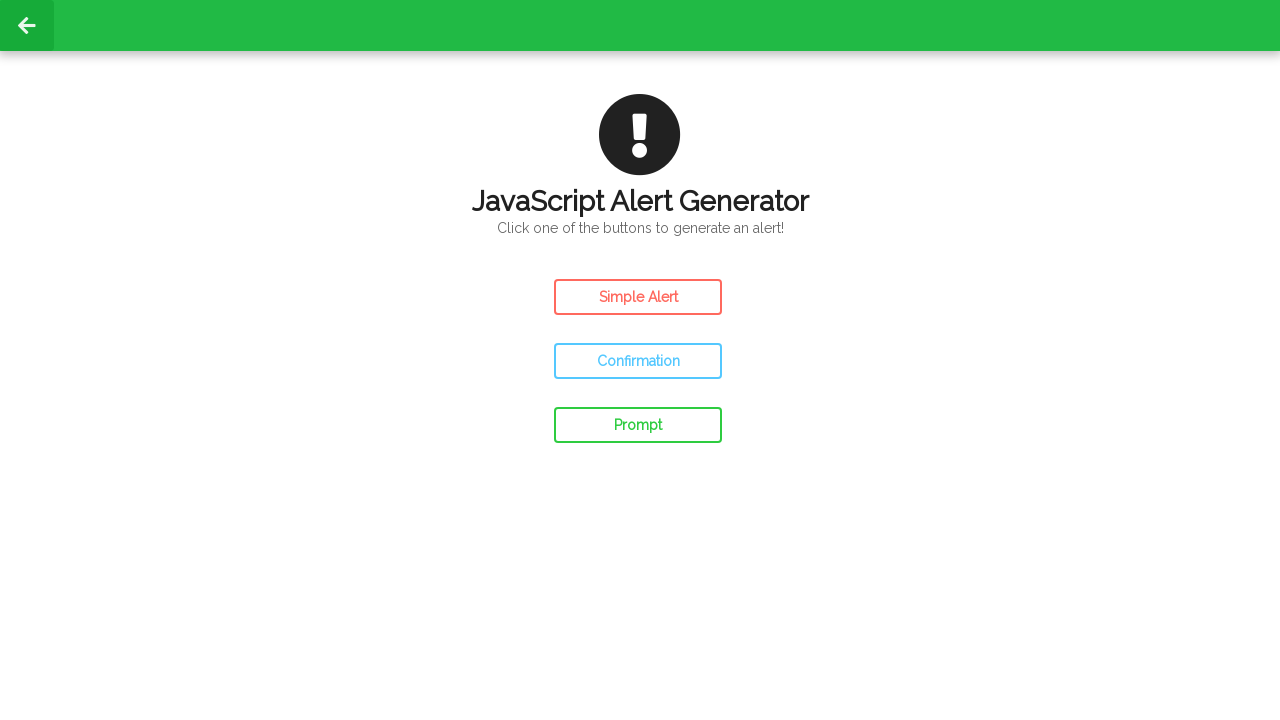

Clicked the Prompt Alert button at (638, 425) on #prompt
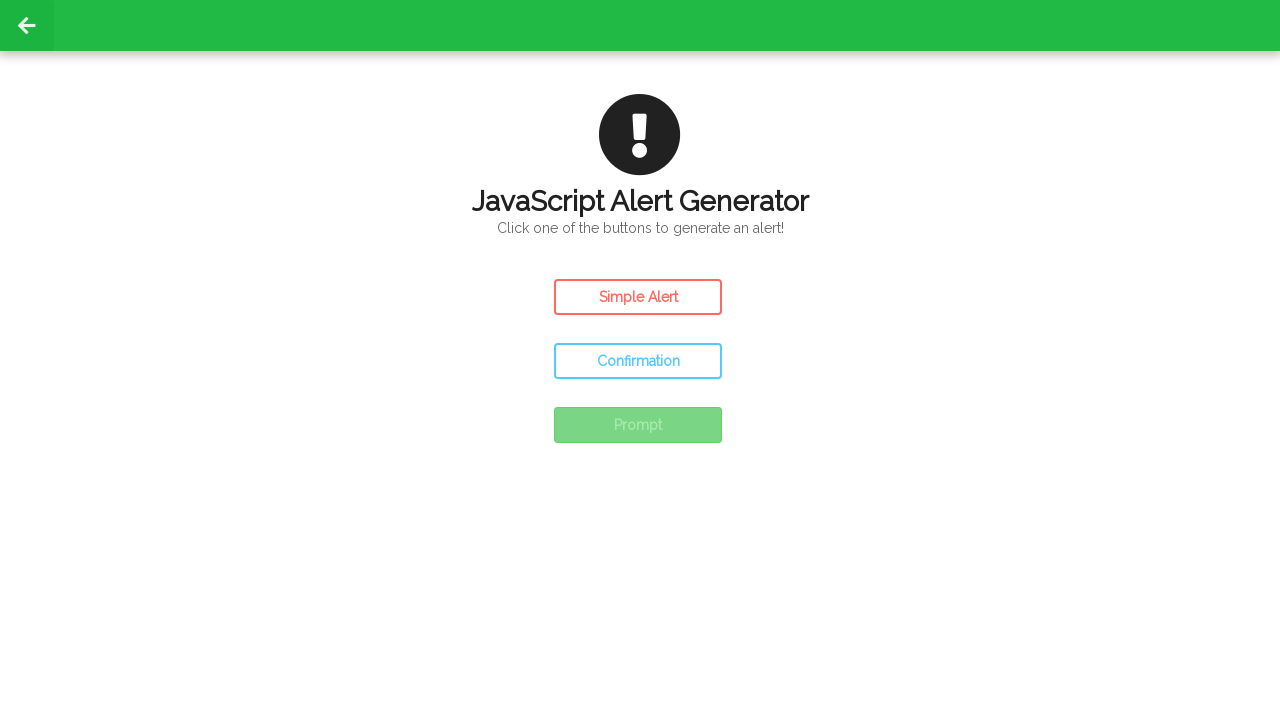

Waited for alert to be processed
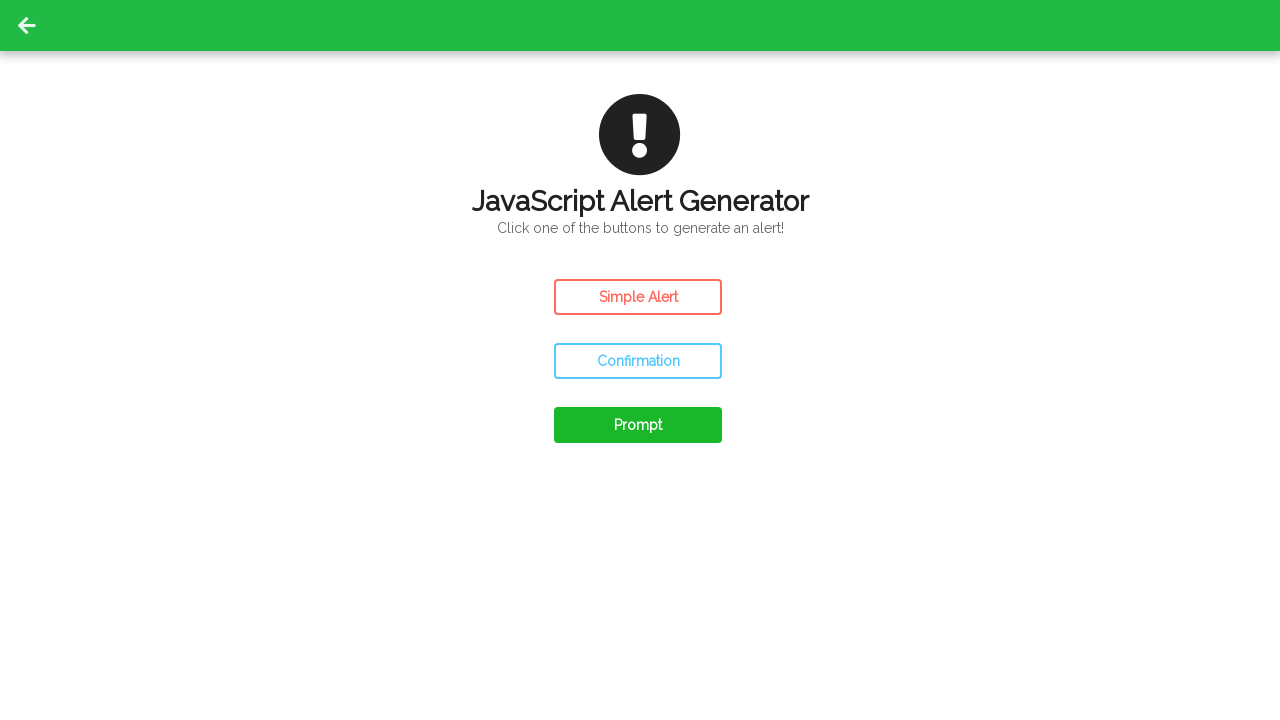

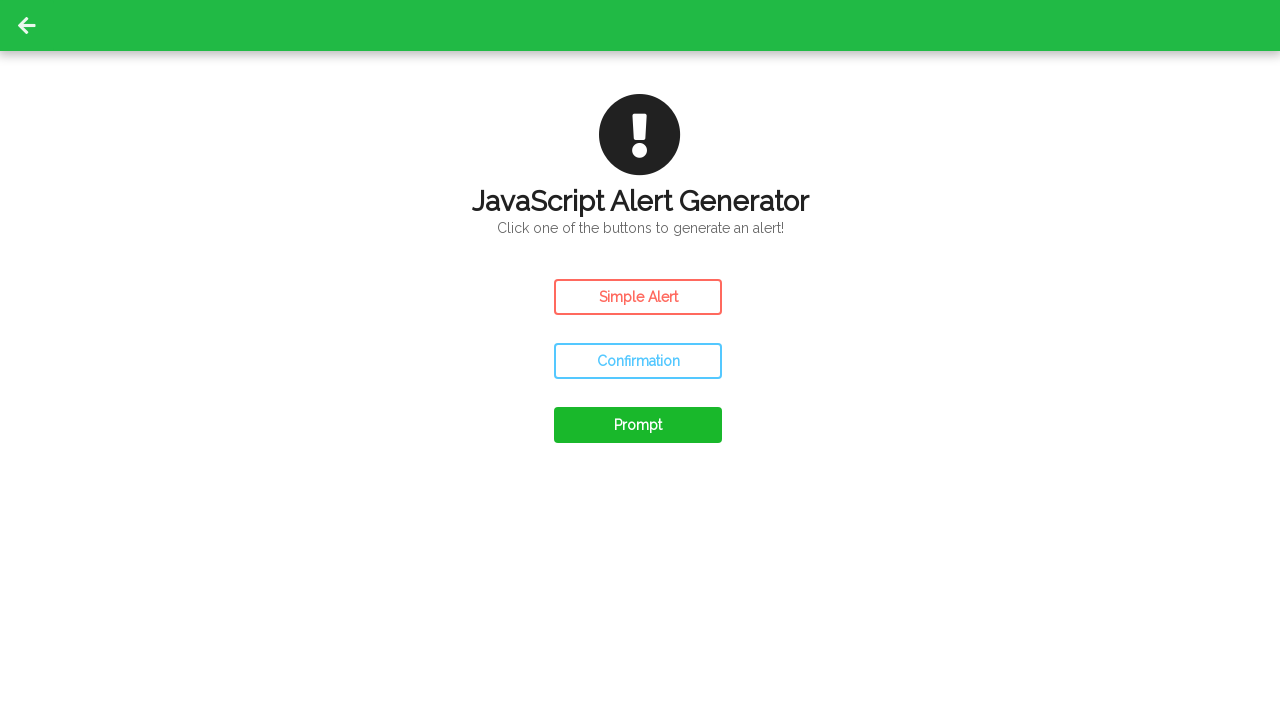